Tests interaction with shadow DOM elements by scrolling to an element, highlighting it, and filling a text field within nested shadow roots

Starting URL: https://selectorshub.com/xpath-practice-page/

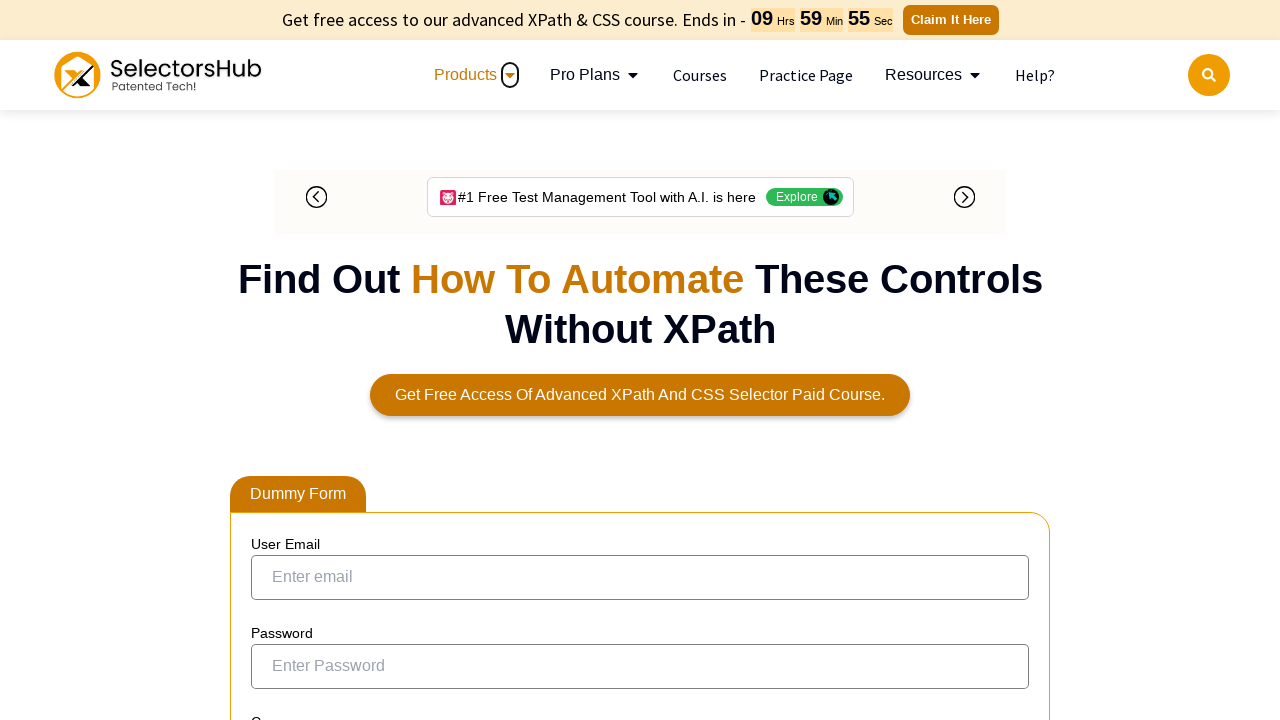

Waited 10 seconds for page to load
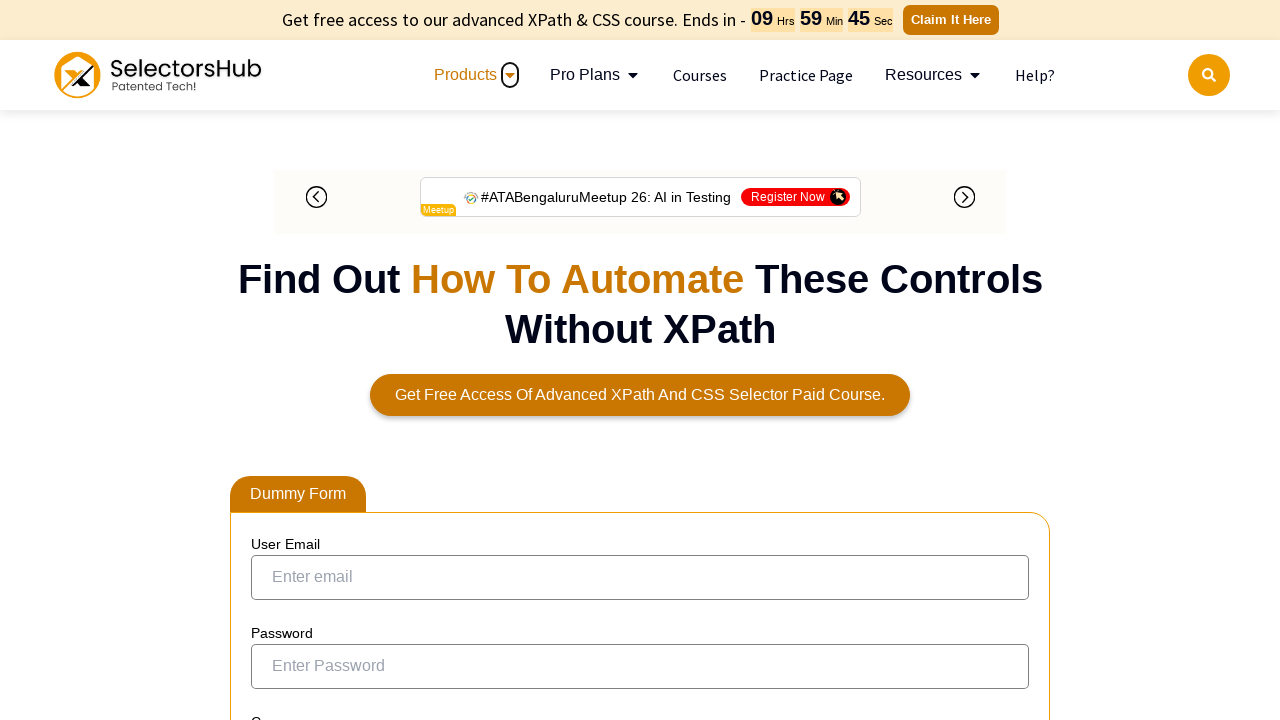

Located username element using XPath
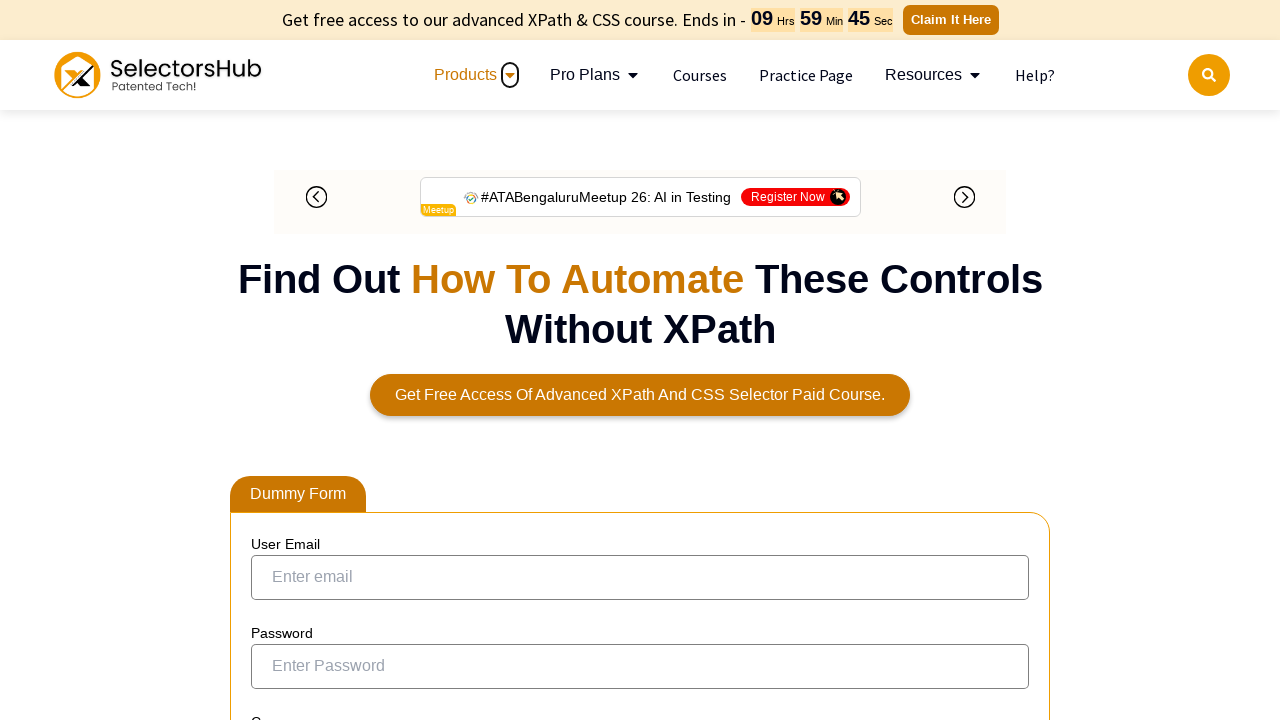

Scrolled to username element into view
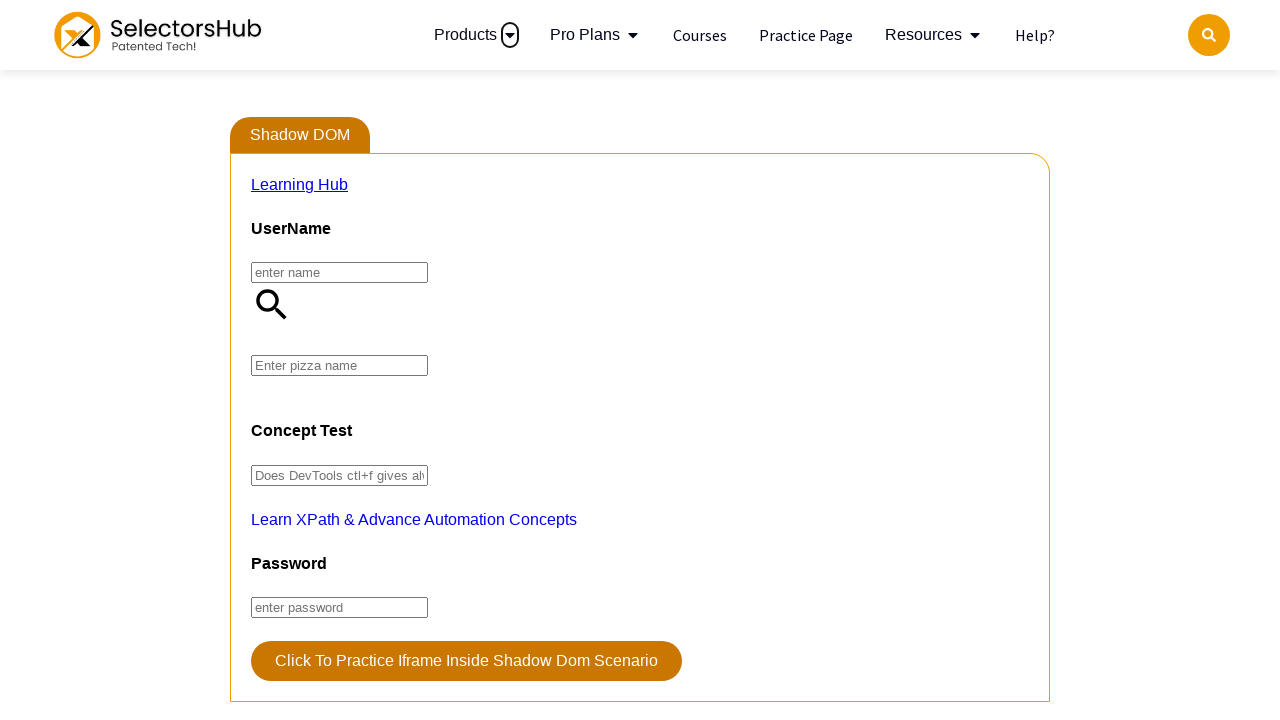

Applied green border highlight to username element
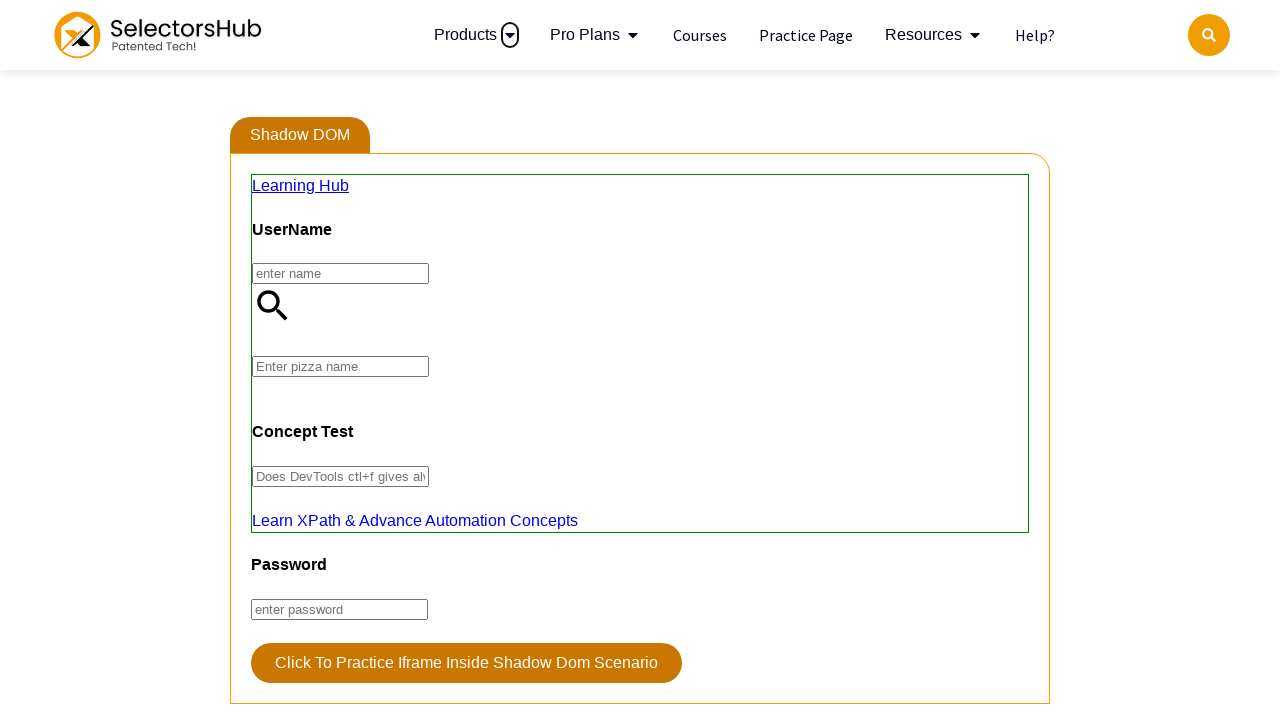

Waited 10 seconds to view highlighted element
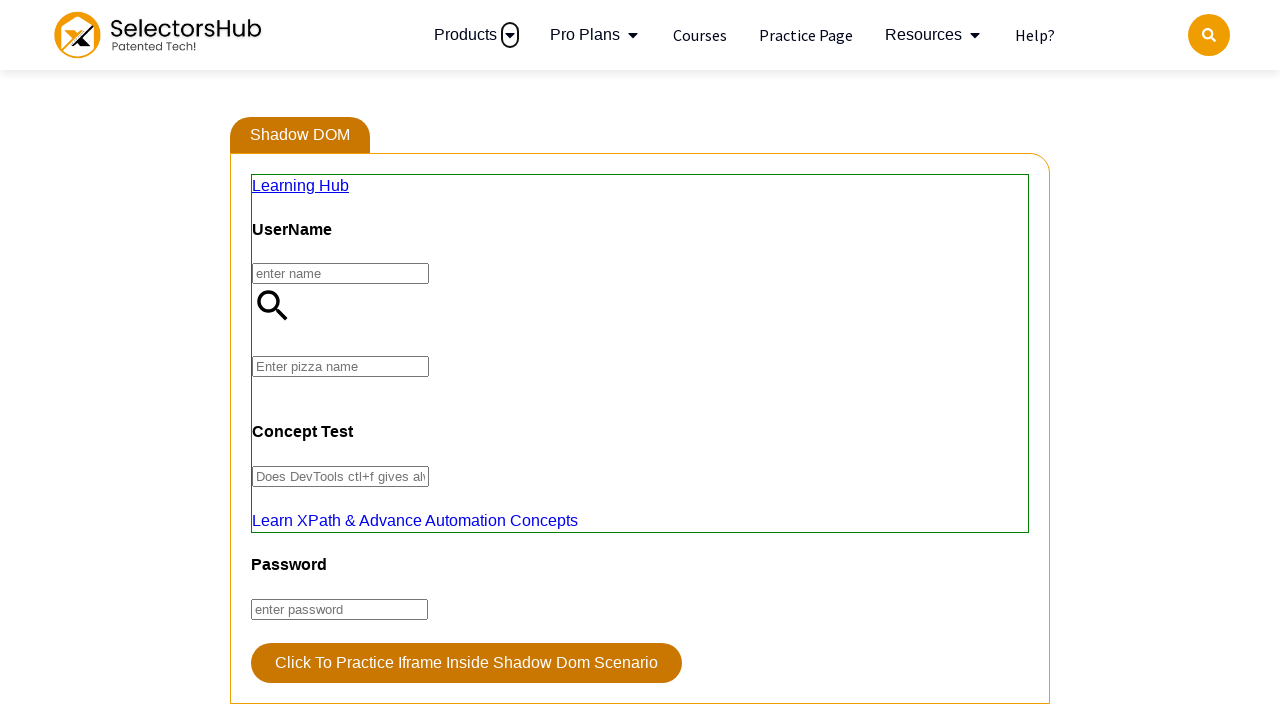

Filled text field within nested shadow DOM with 'QuerySelector'
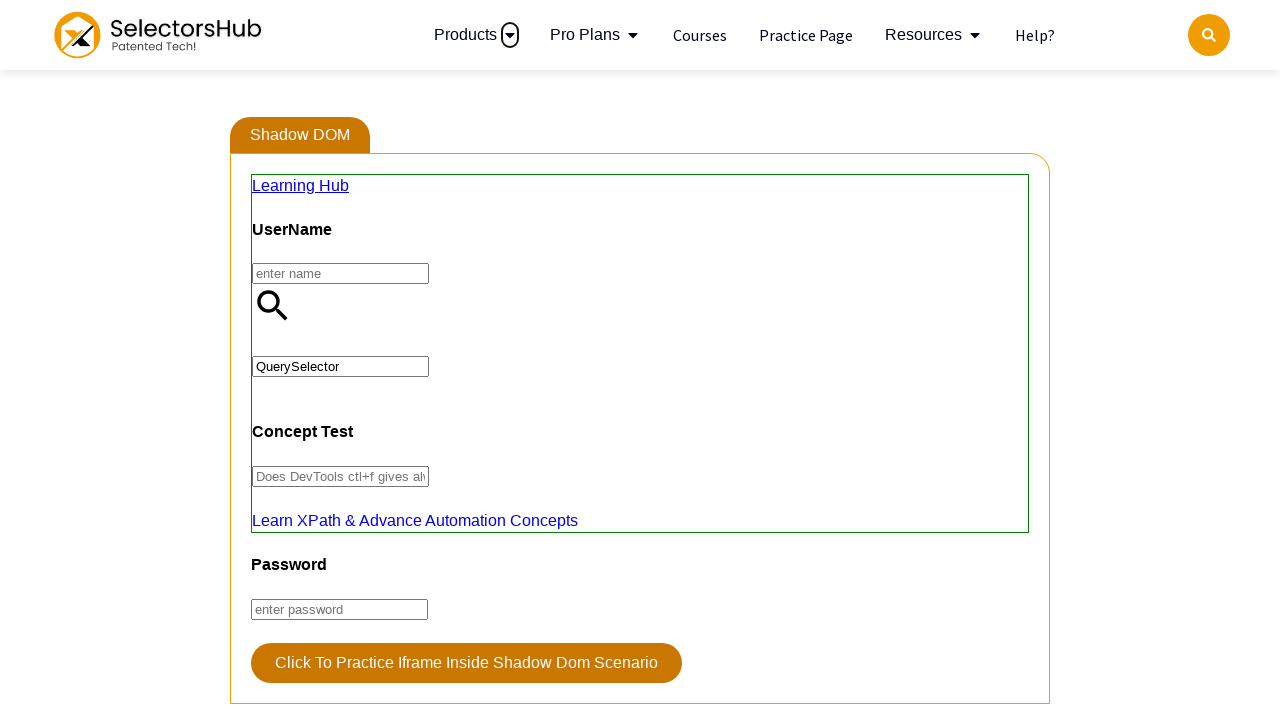

Waited 6 seconds after filling shadow DOM text field
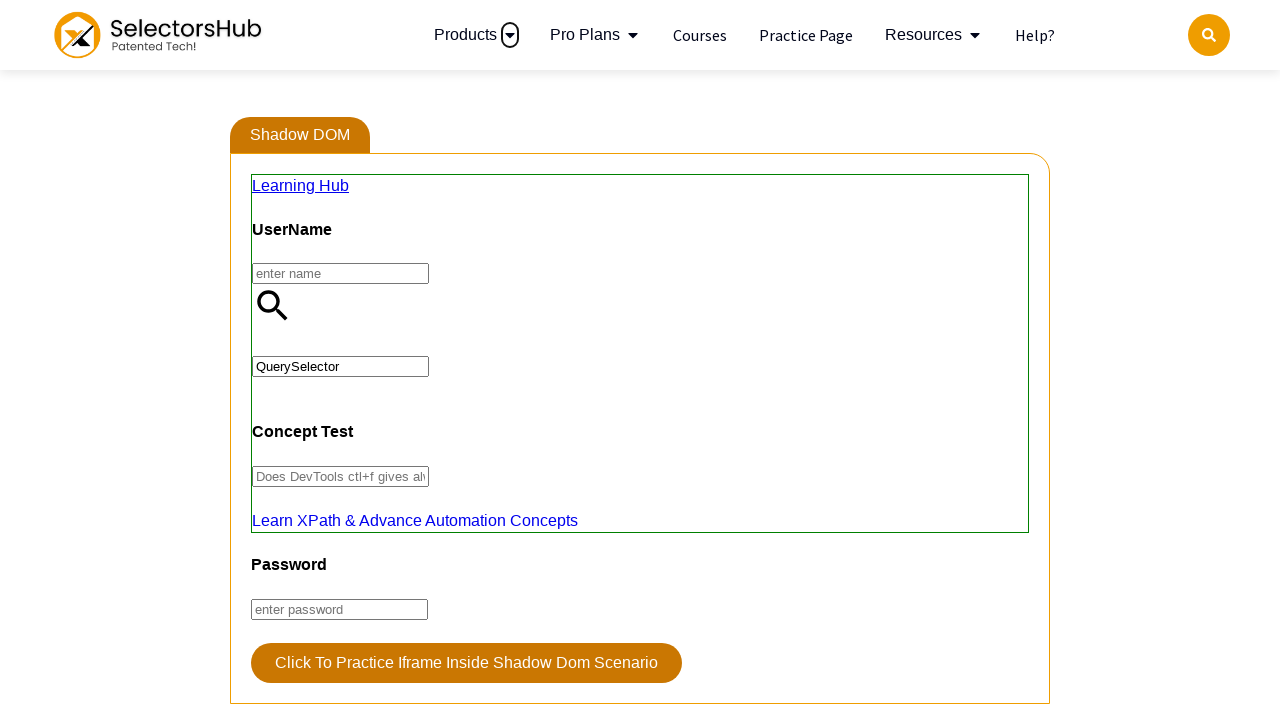

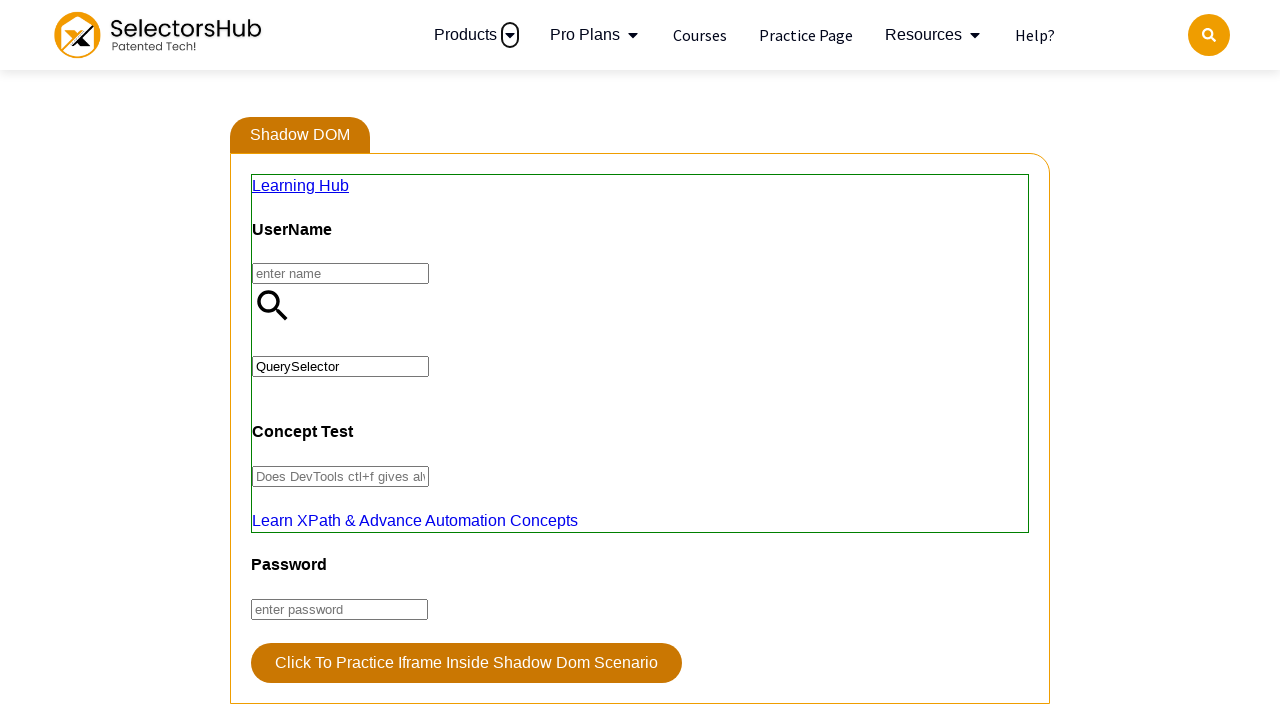